Tests clicking the Cultural button and verifies the page navigates away from the search page.

Starting URL: https://neuronpedia.org/search

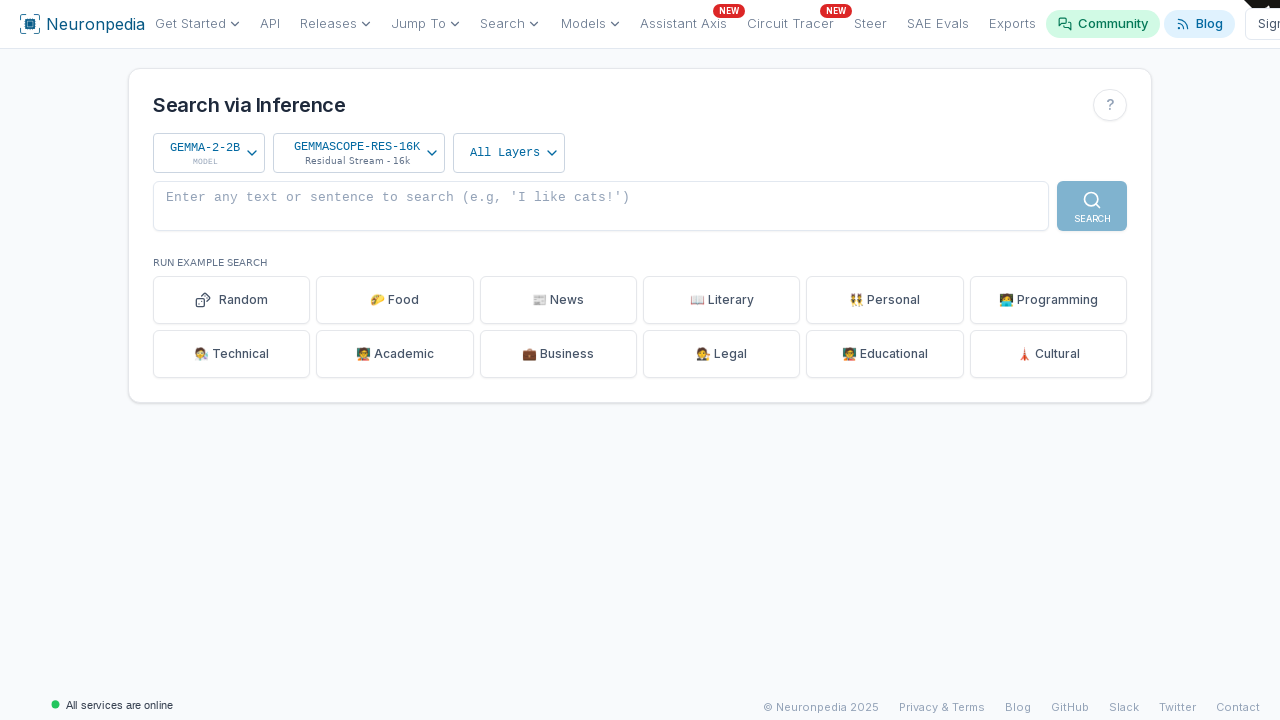

Clicked the Cultural button at (1048, 354) on internal:text="Cultural"i
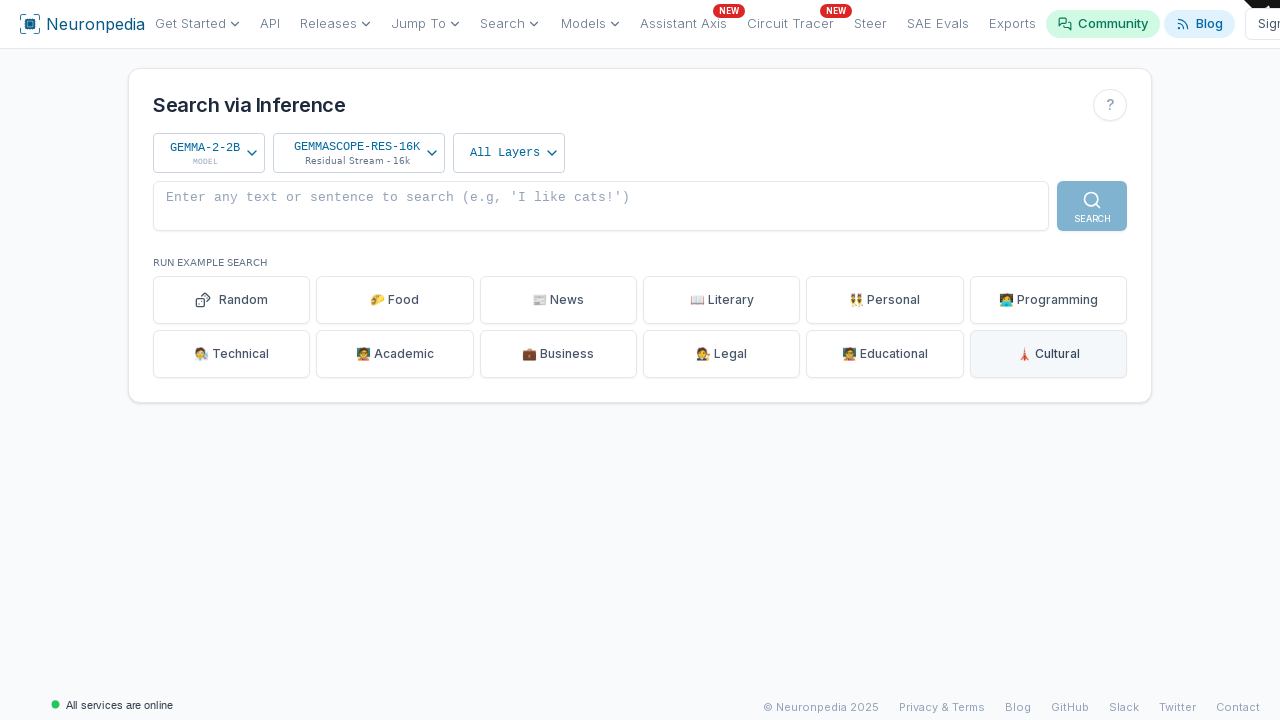

Waited for page navigation to complete after clicking Cultural button
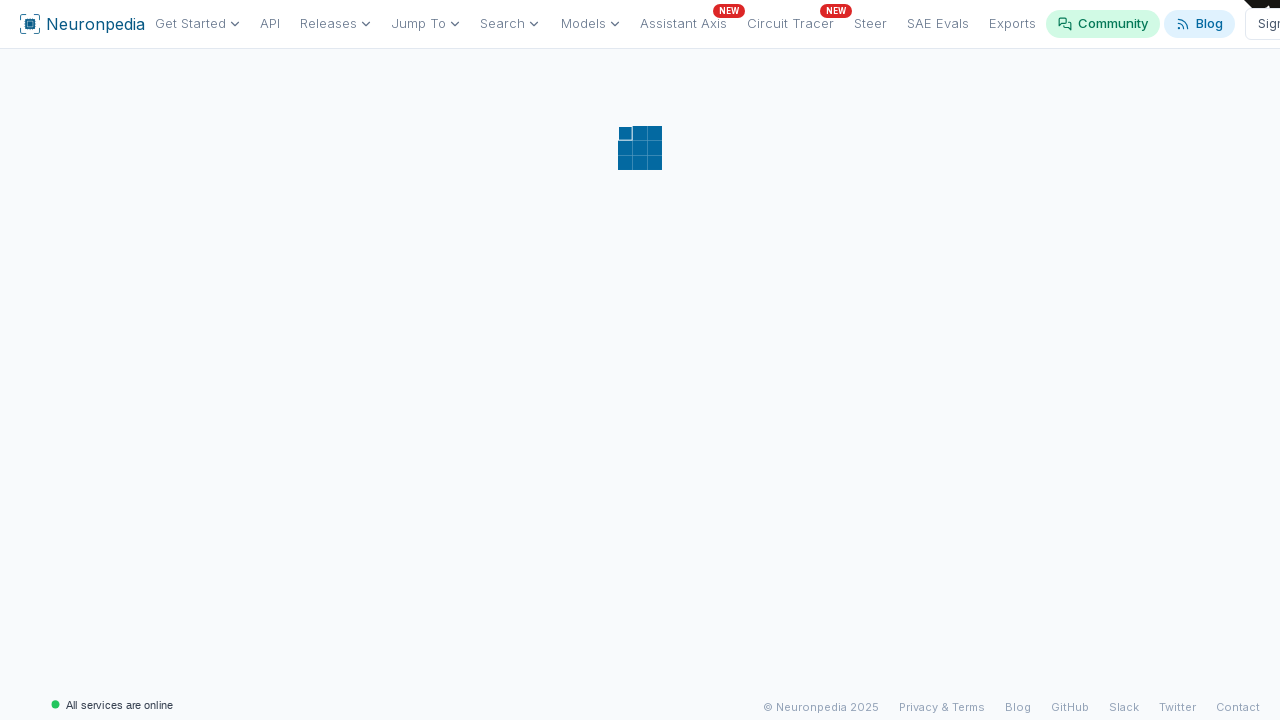

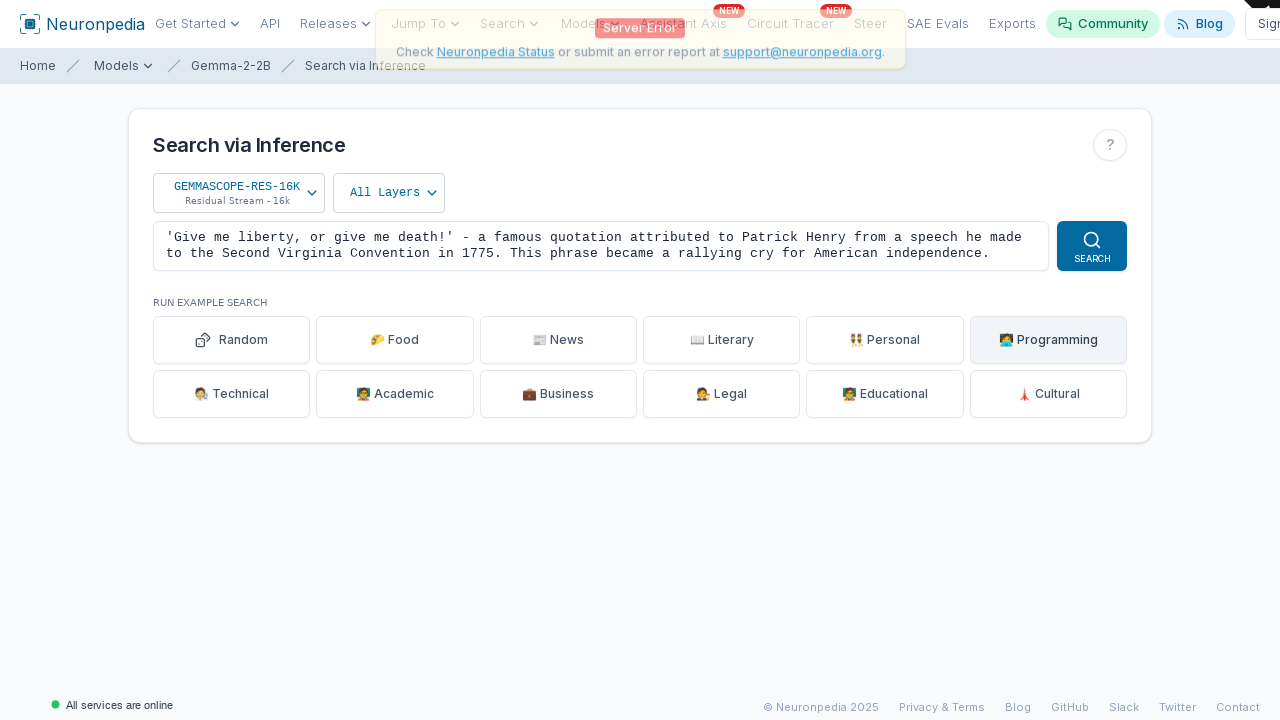